Tests text copying functionality by entering text in one field, double-clicking a copy button, and verifying the text appears in another field

Starting URL: https://testautomationpractice.blogspot.com/

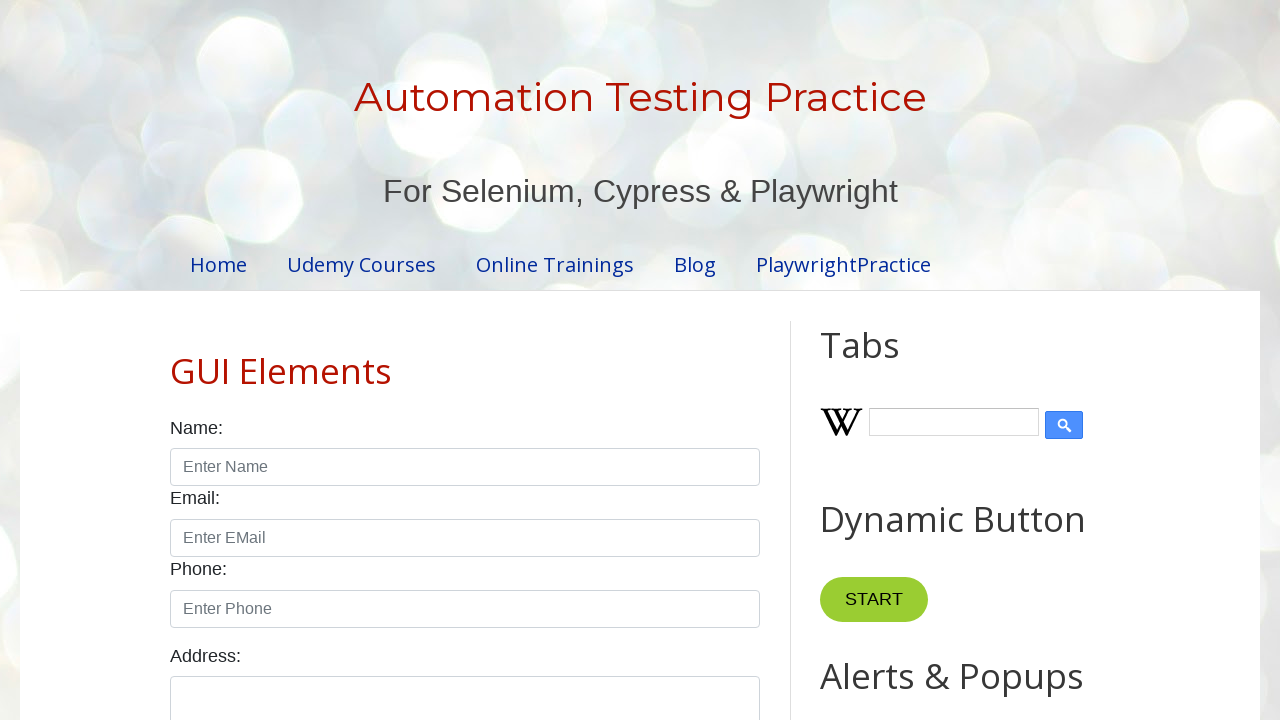

Cleared the first input field on #field1
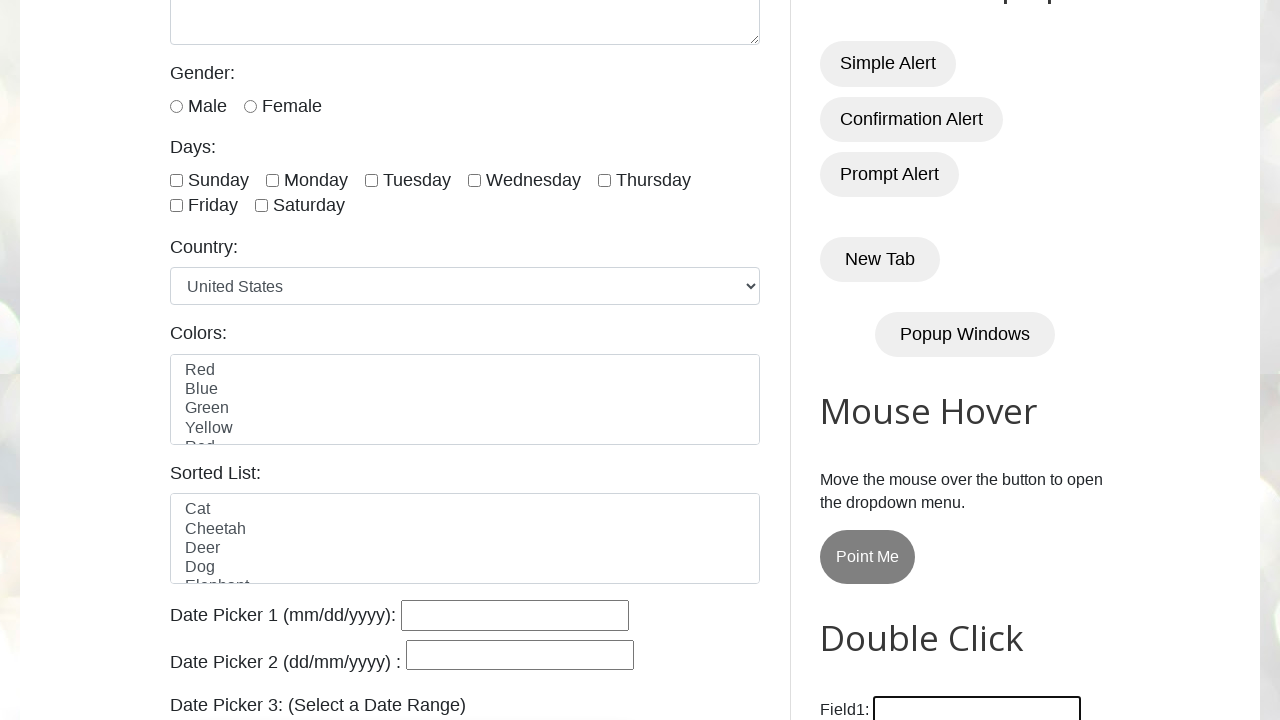

Filled first input field with 'Hi Tingu' on #field1
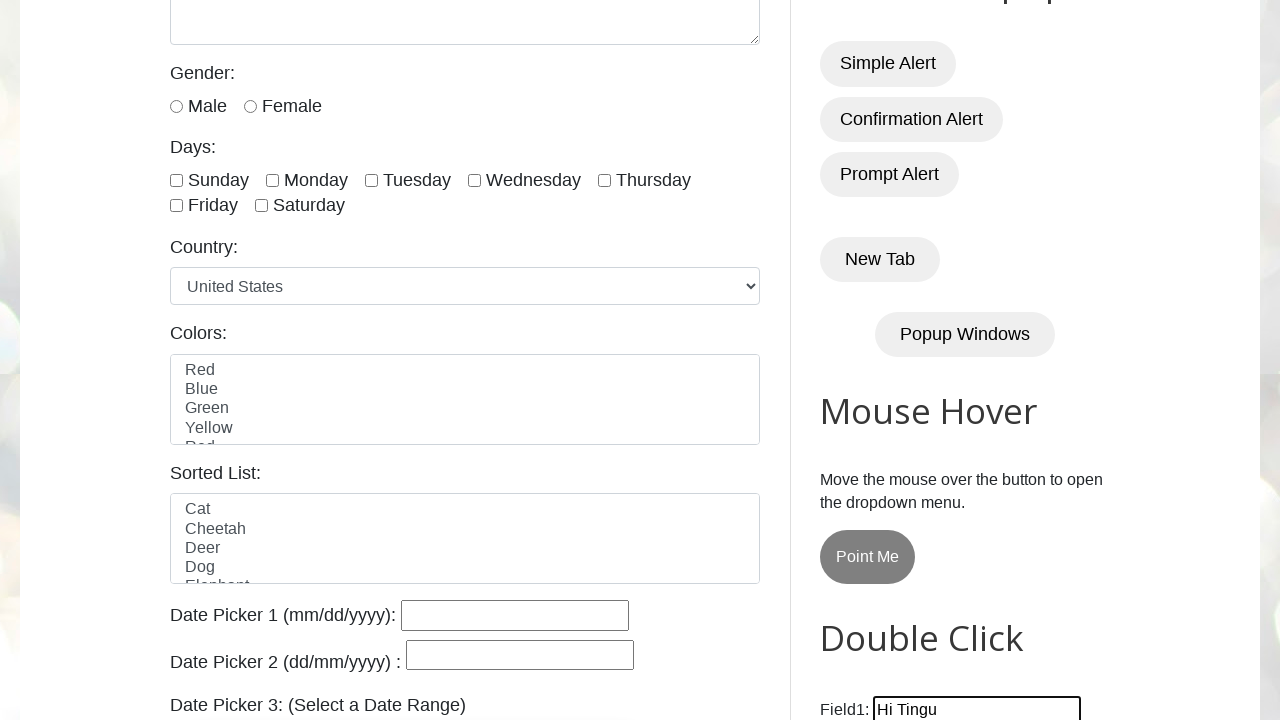

Double-clicked the 'Copy Text' button to copy text from field1 to field2 at (885, 360) on xpath=//button[text()='Copy Text']
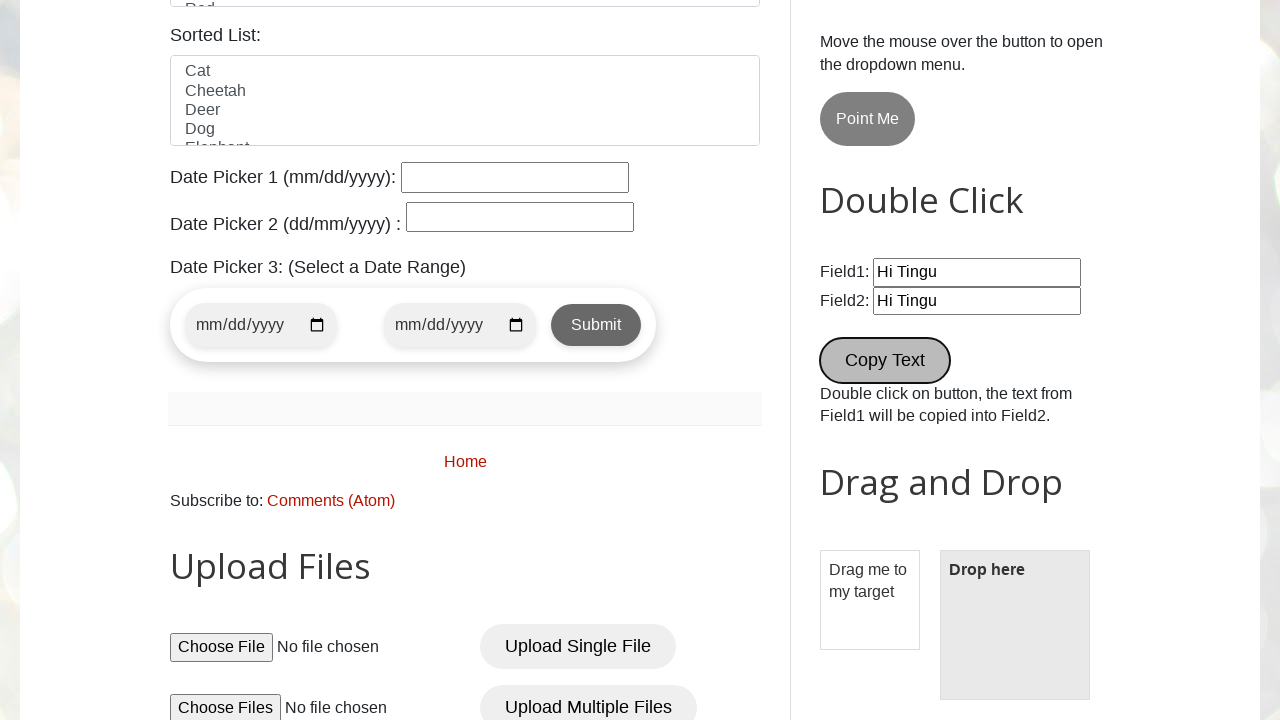

Retrieved value from second input field
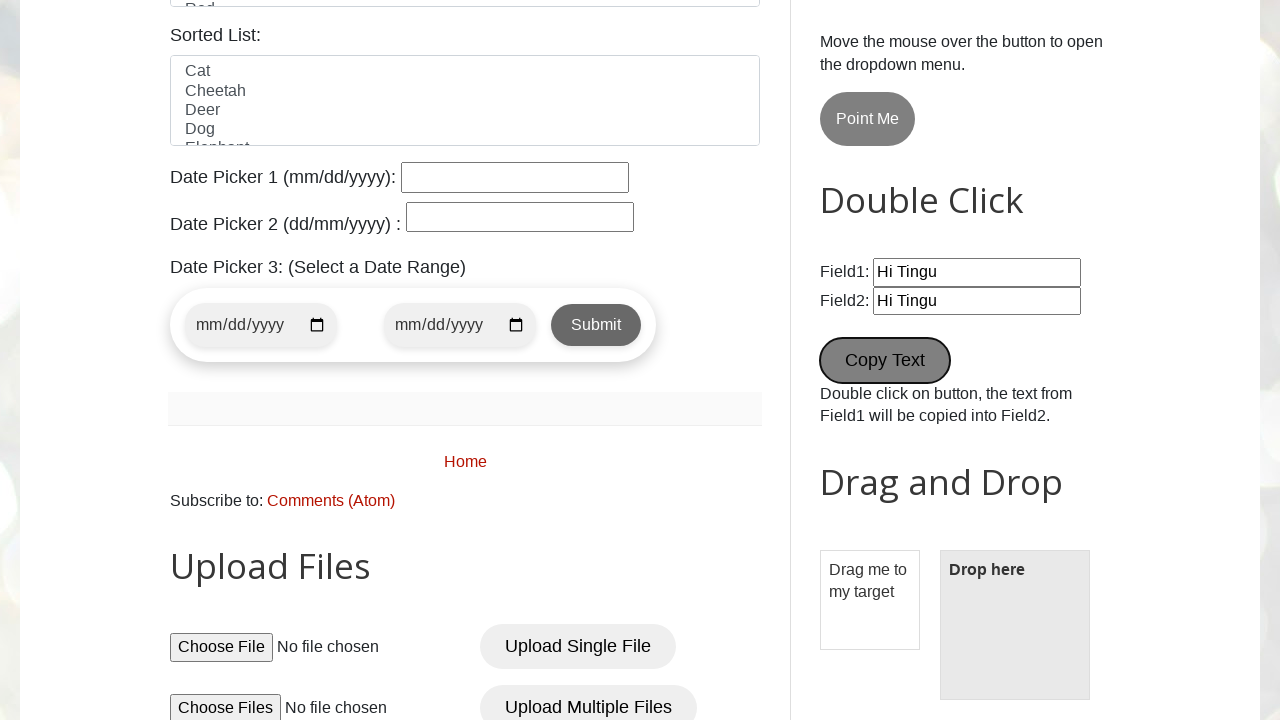

Verified that text 'Hi Tingu' was successfully copied to the second field
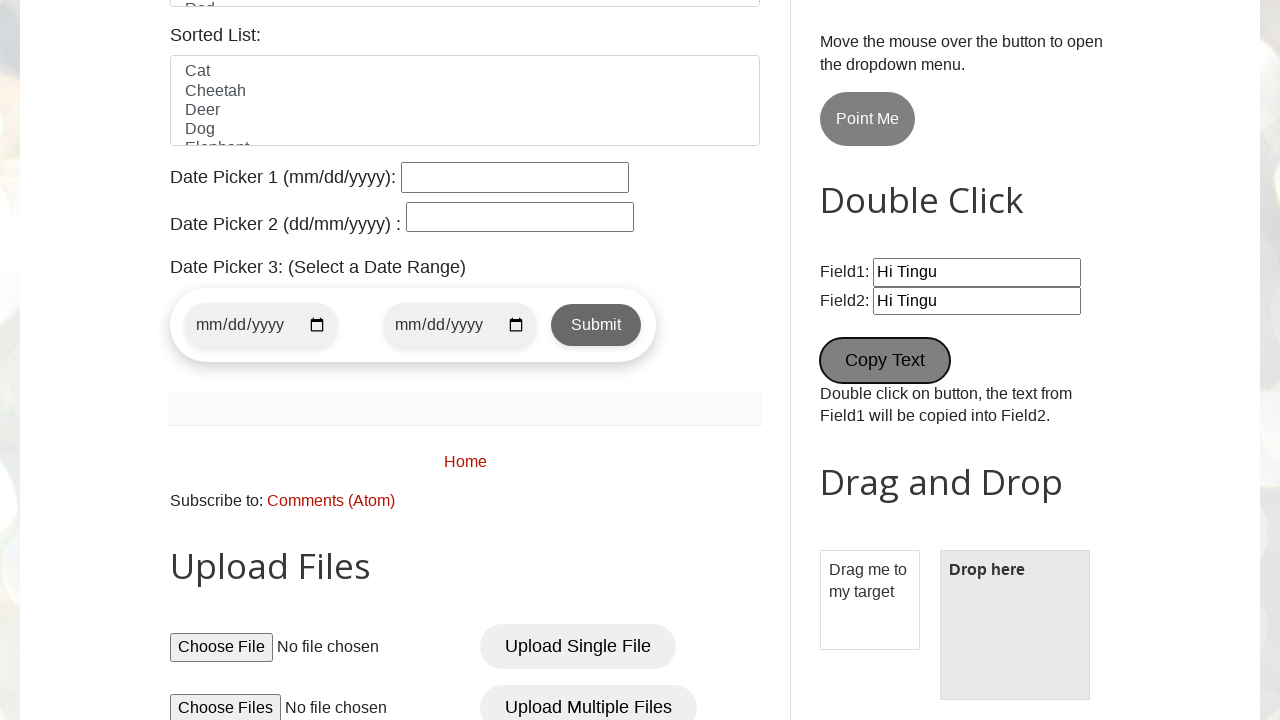

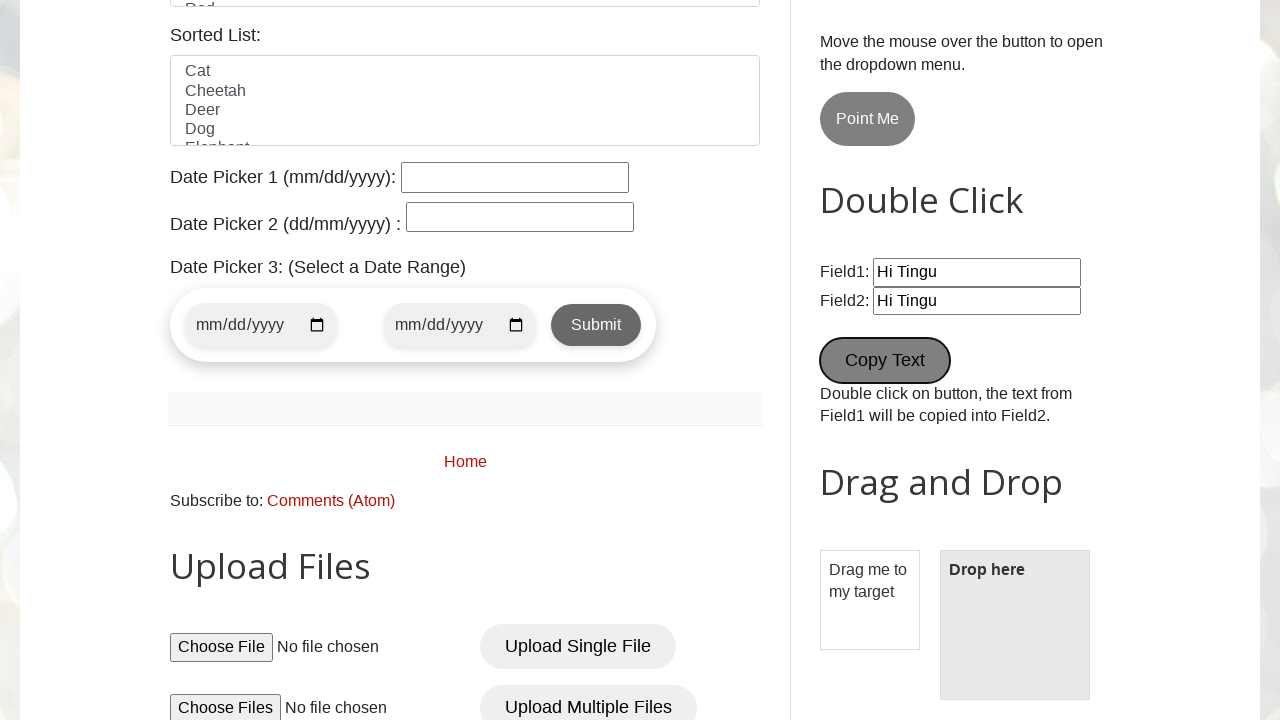